Tests iframe interaction by switching to an iframe, filling a search field within it, then switching back to the parent frame and clicking a button

Starting URL: https://www.globalsqa.com/demo-site/frames-and-windows/

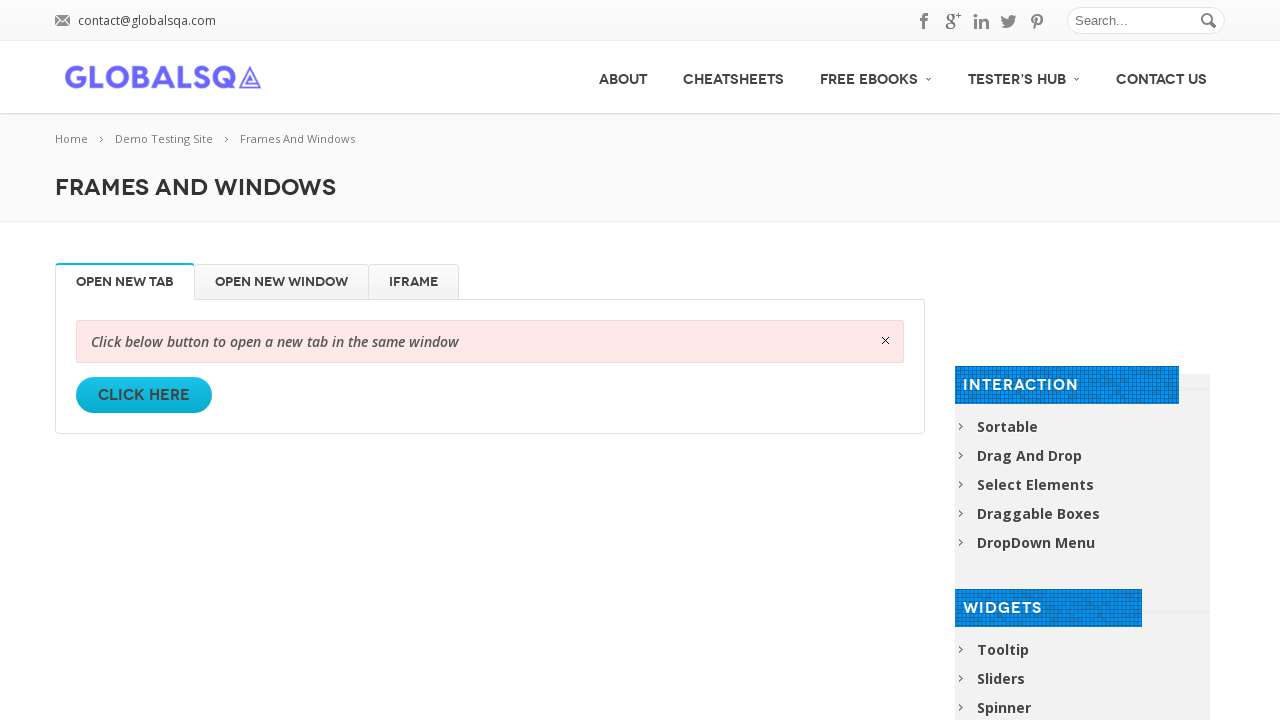

Clicked on the iFrame tab at (414, 282) on #iFrame
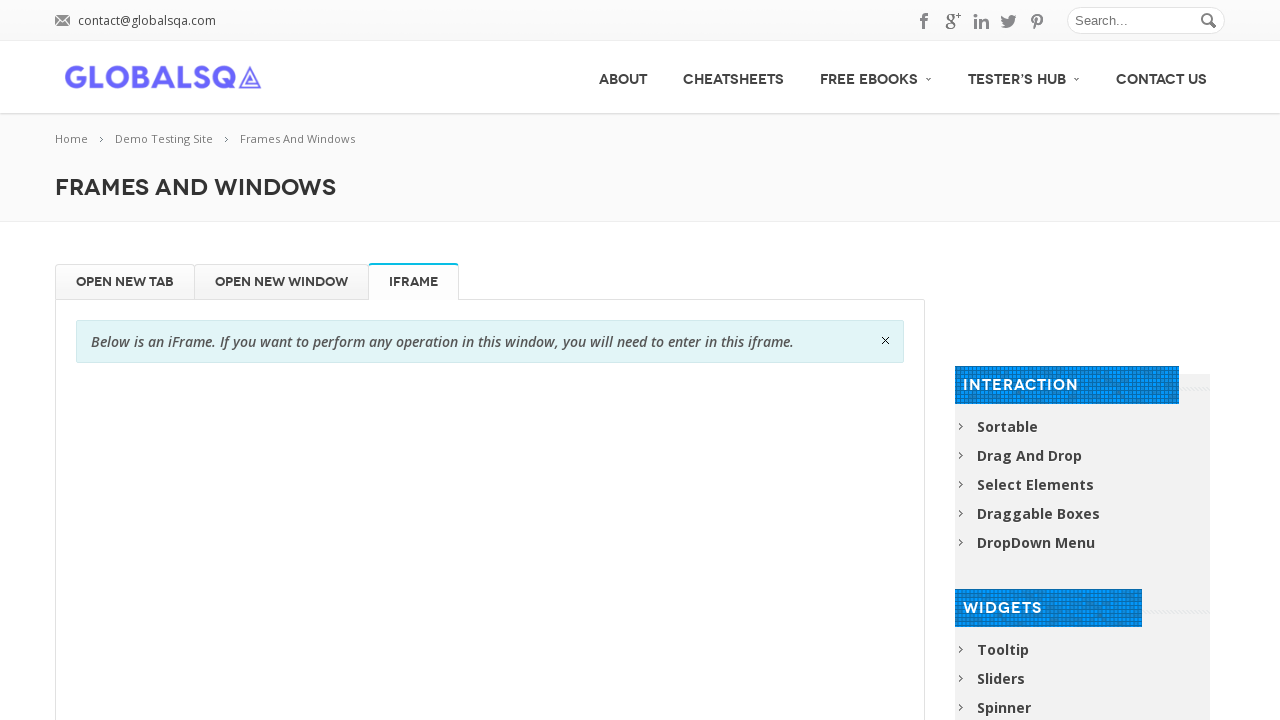

Waited 5 seconds for iframe to load
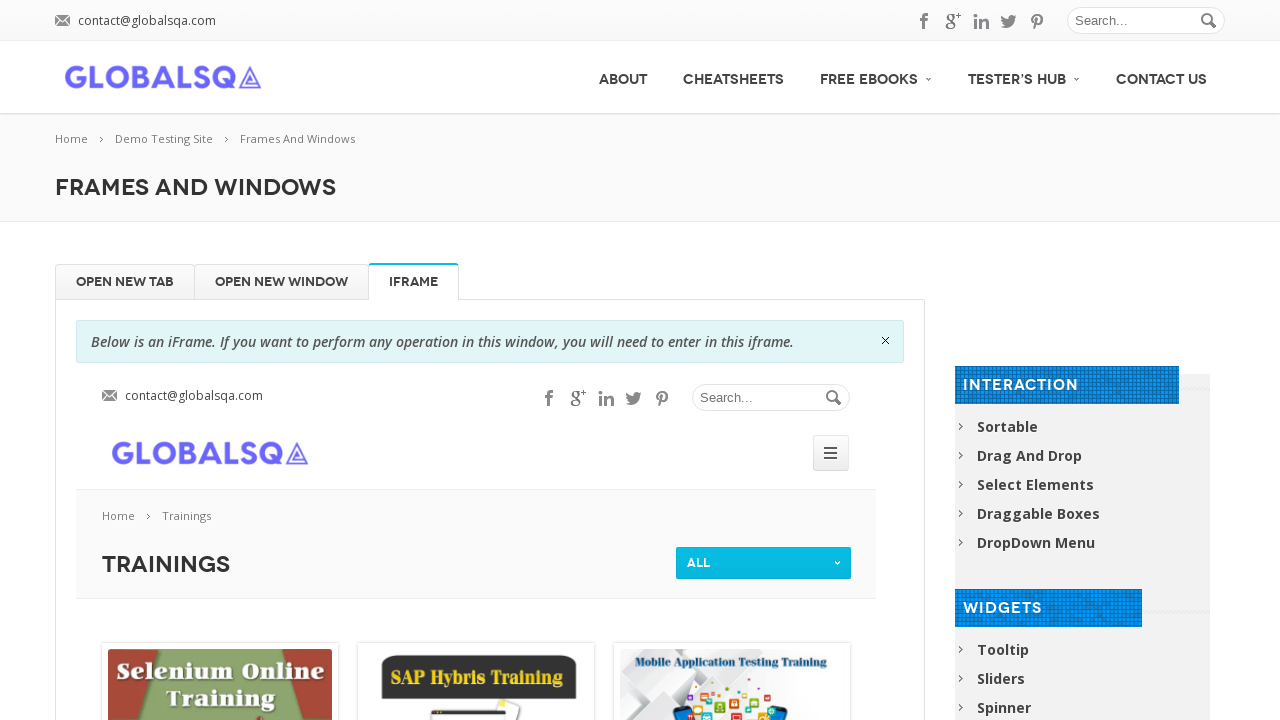

Located and switched to iframe element
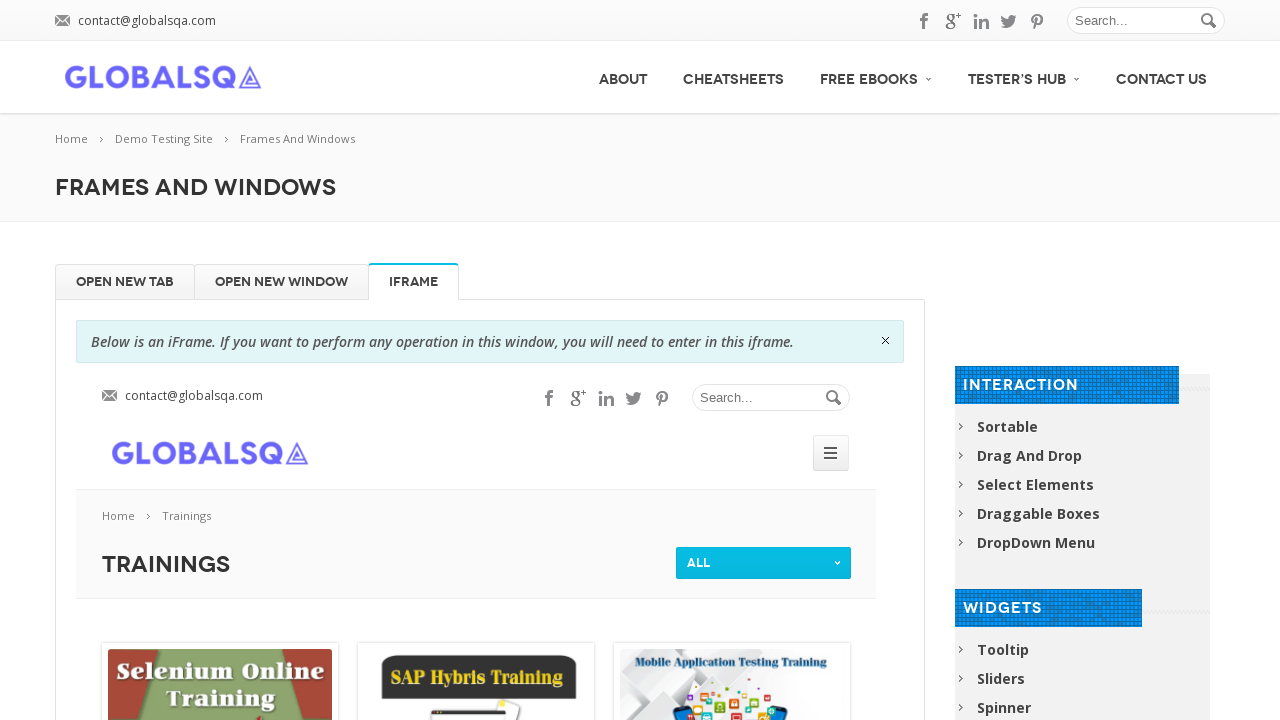

Clicked on search field inside iframe at (771, 398) on xpath=//*[@data-src='https://www.globalsqa.com/trainings/'] >> internal:control=
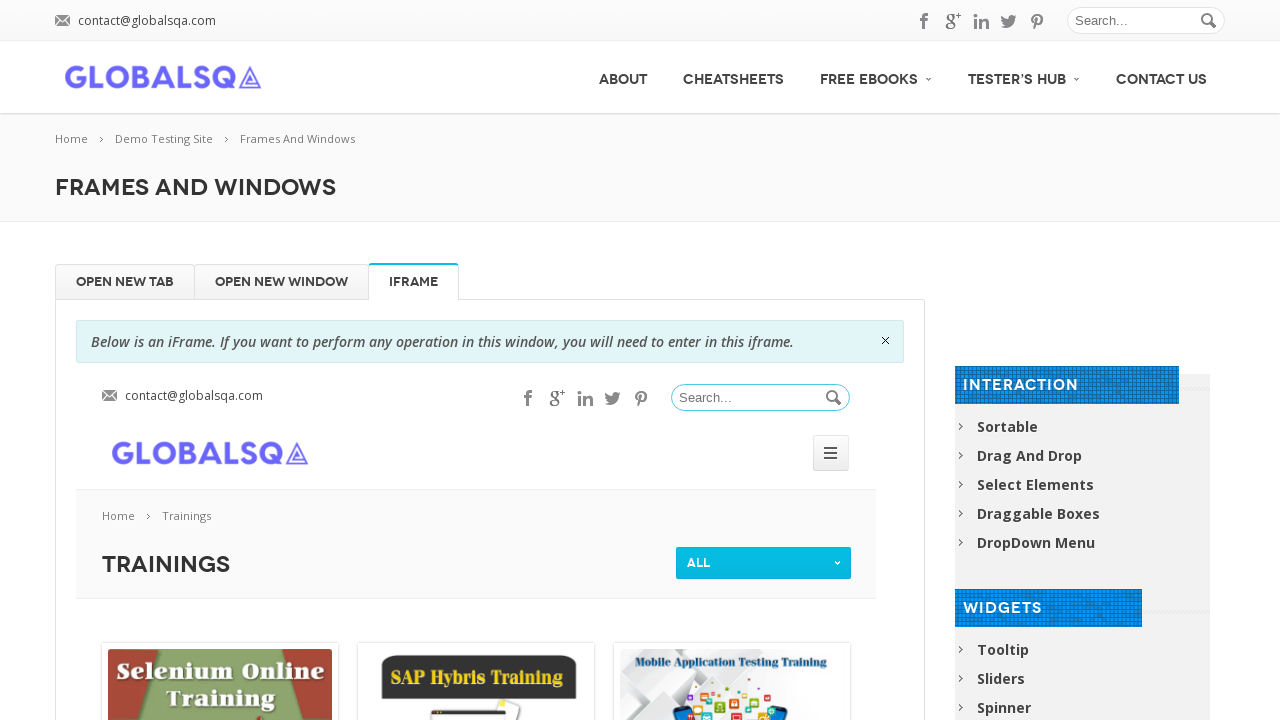

Filled search field with 'Hello' inside iframe on xpath=//*[@data-src='https://www.globalsqa.com/trainings/'] >> internal:control=
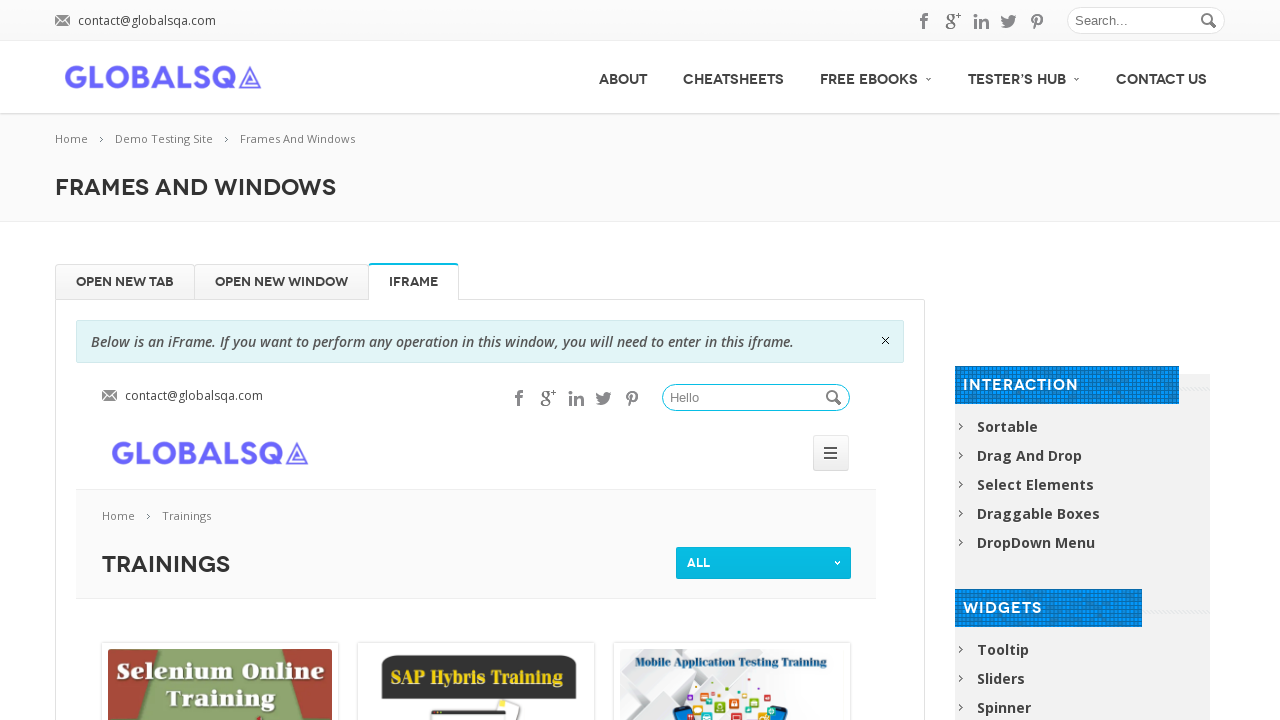

Clicked on 'Open New Window' button in main page at (282, 282) on #Open\ New\ Window
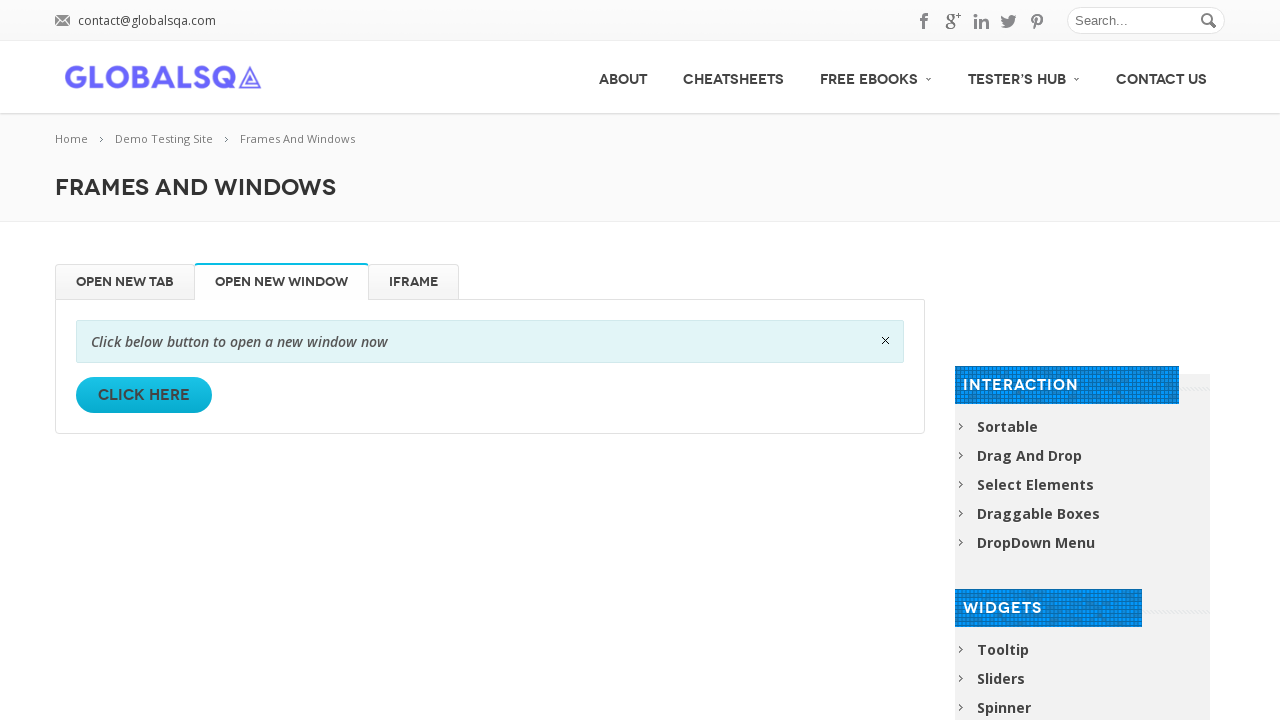

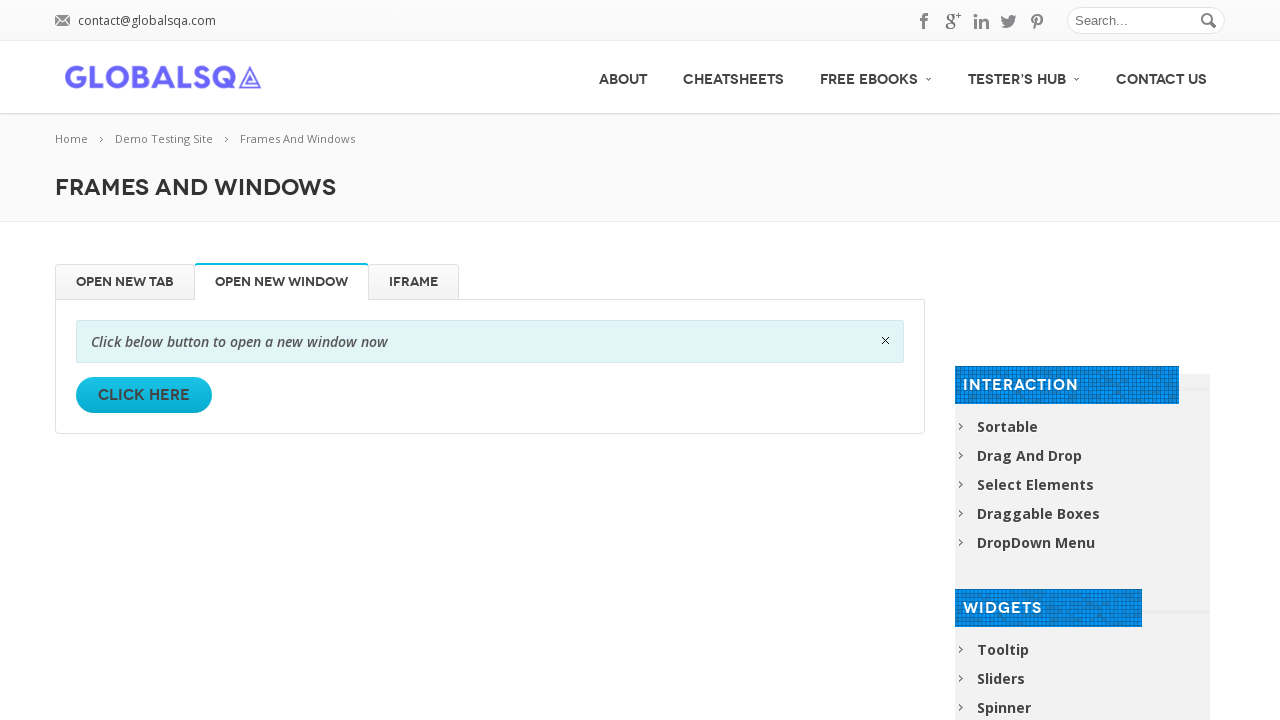